Tests radio button interactions on W3Schools tryit page by selecting various radio button options within an iframe (HTML language option, age range options) and submitting the form

Starting URL: https://www.w3schools.com/tags/tryit.asp?filename=tryhtml5_input_type_radio

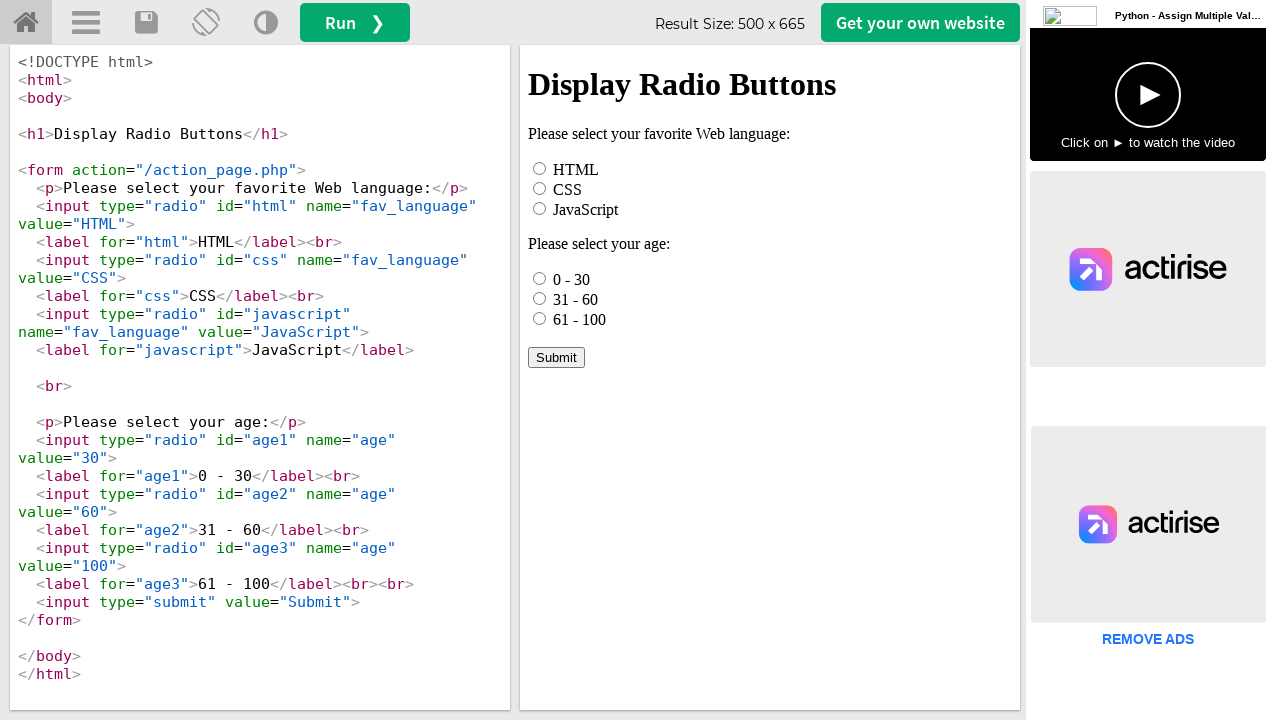

Clicked HTML radio button option at (540, 168) on iframe[name="iframeResult"] >> internal:control=enter-frame >> #html
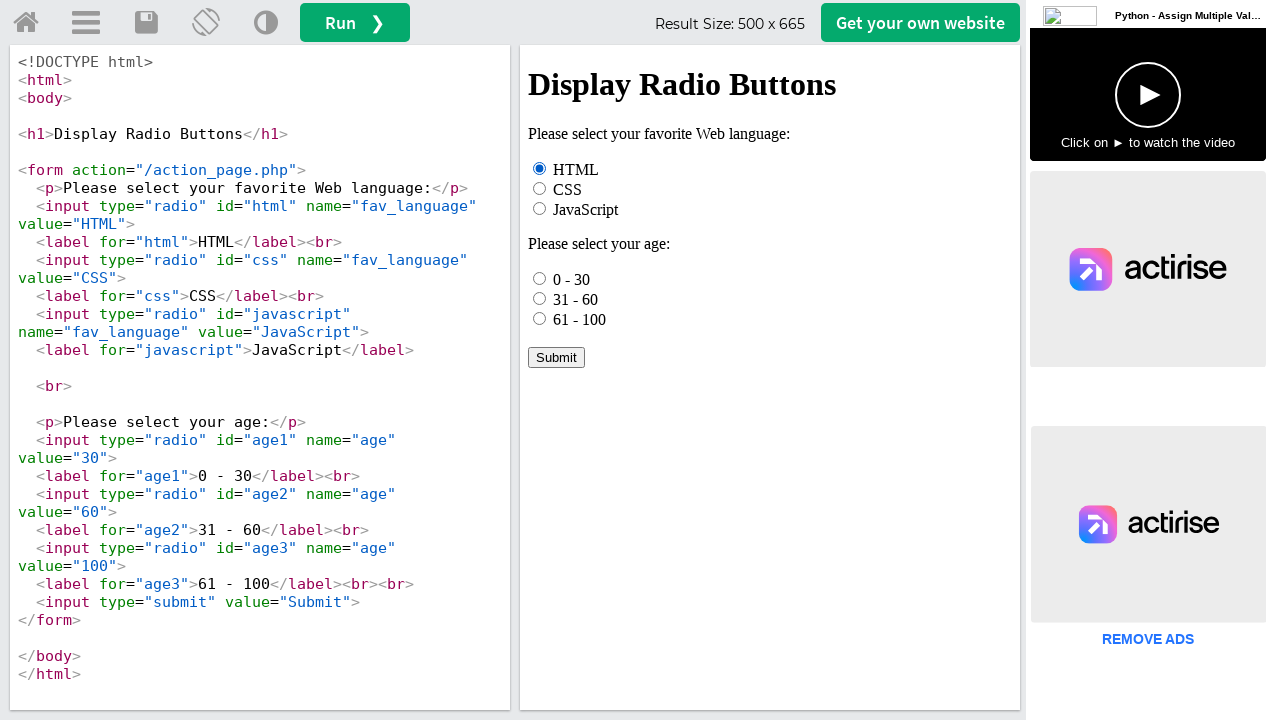

Selected first age option (0 - 30) at (540, 278) on iframe[name="iframeResult"] >> internal:control=enter-frame >> input[name="age"]
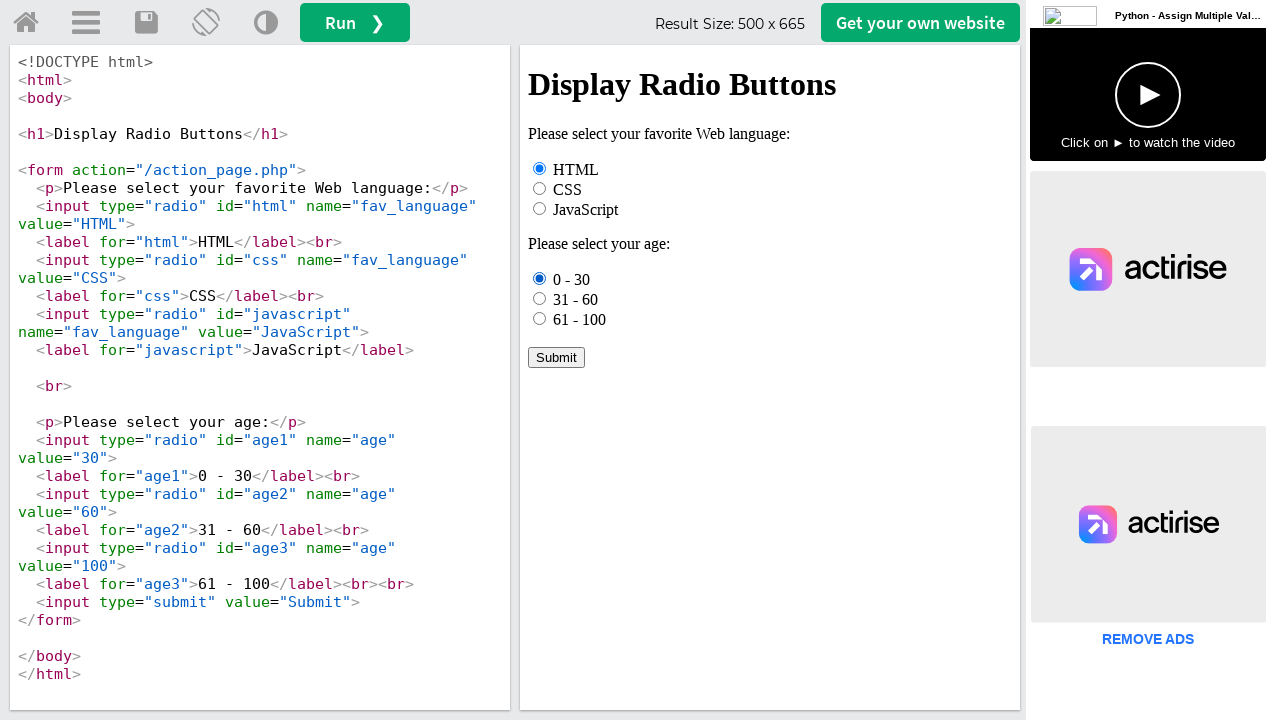

Selected third age option (61 - 100) at (540, 318) on iframe[name="iframeResult"] >> internal:control=enter-frame >> input[name="age"]
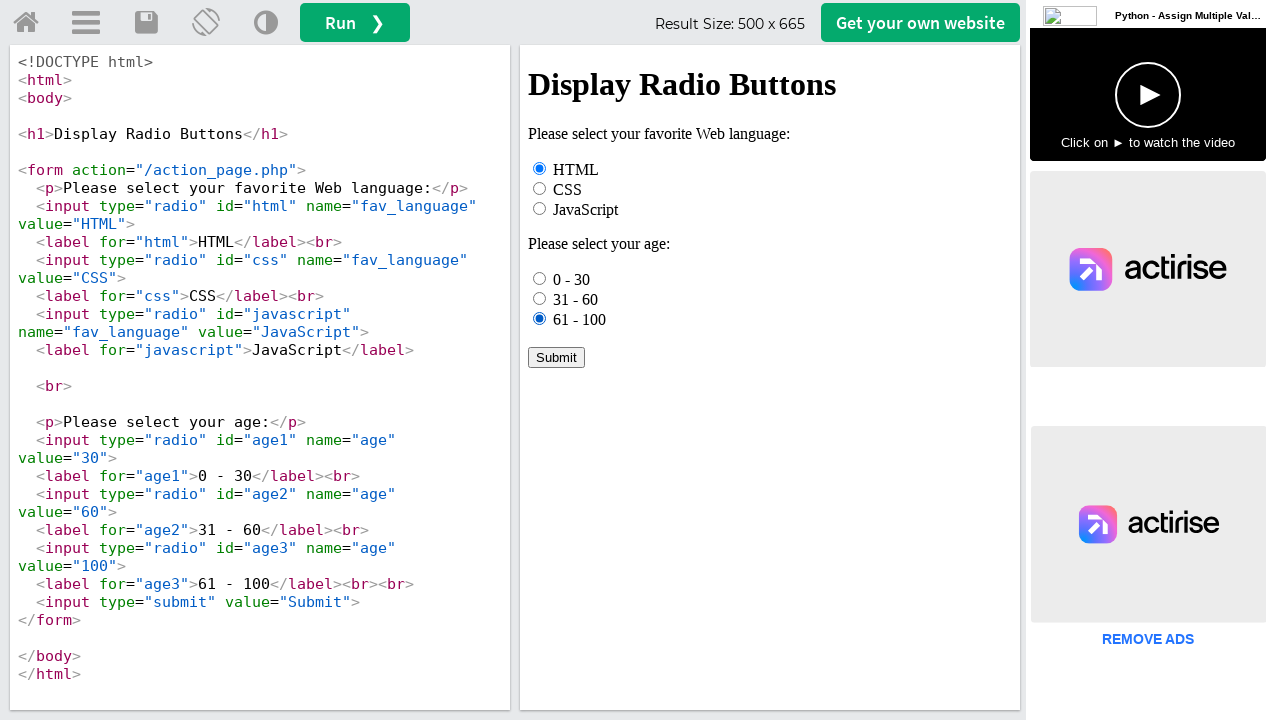

Selected 31-60 age option by label text at (576, 299) on iframe[name="iframeResult"] >> internal:control=enter-frame >> text=31 - 60
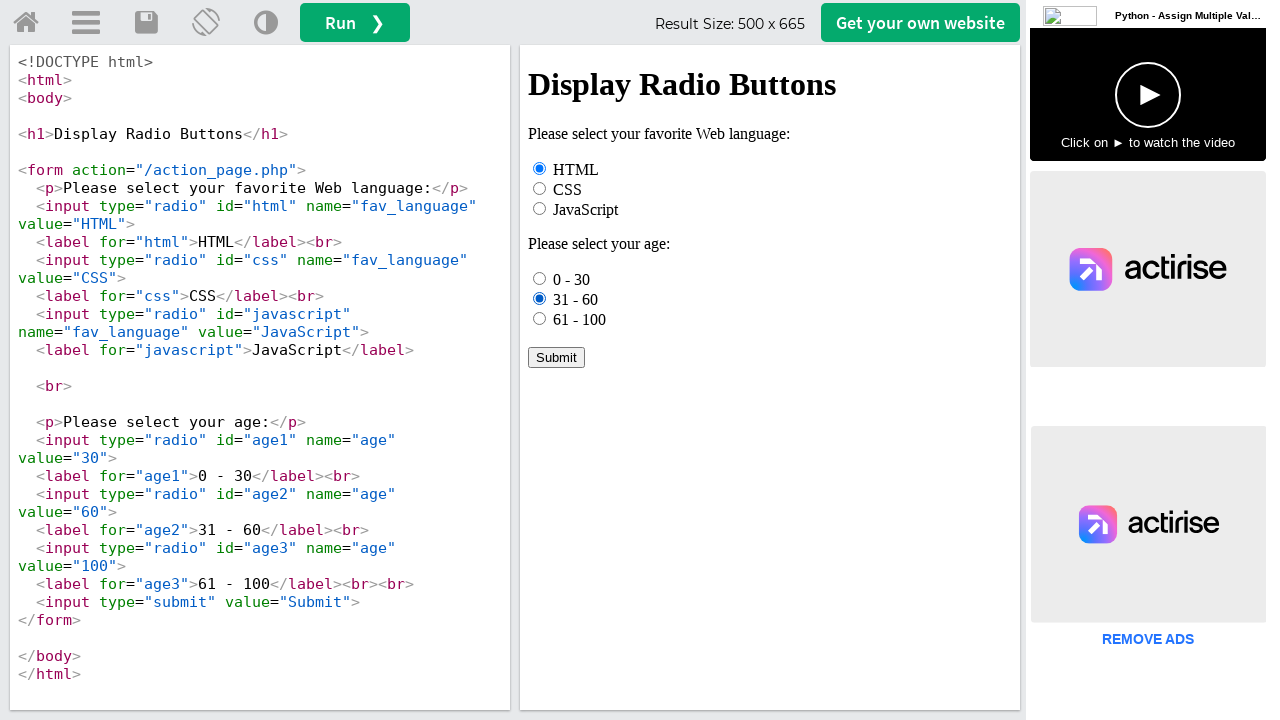

Clicked Submit button to submit the form at (556, 357) on iframe[name="iframeResult"] >> internal:control=enter-frame >> text=Submit
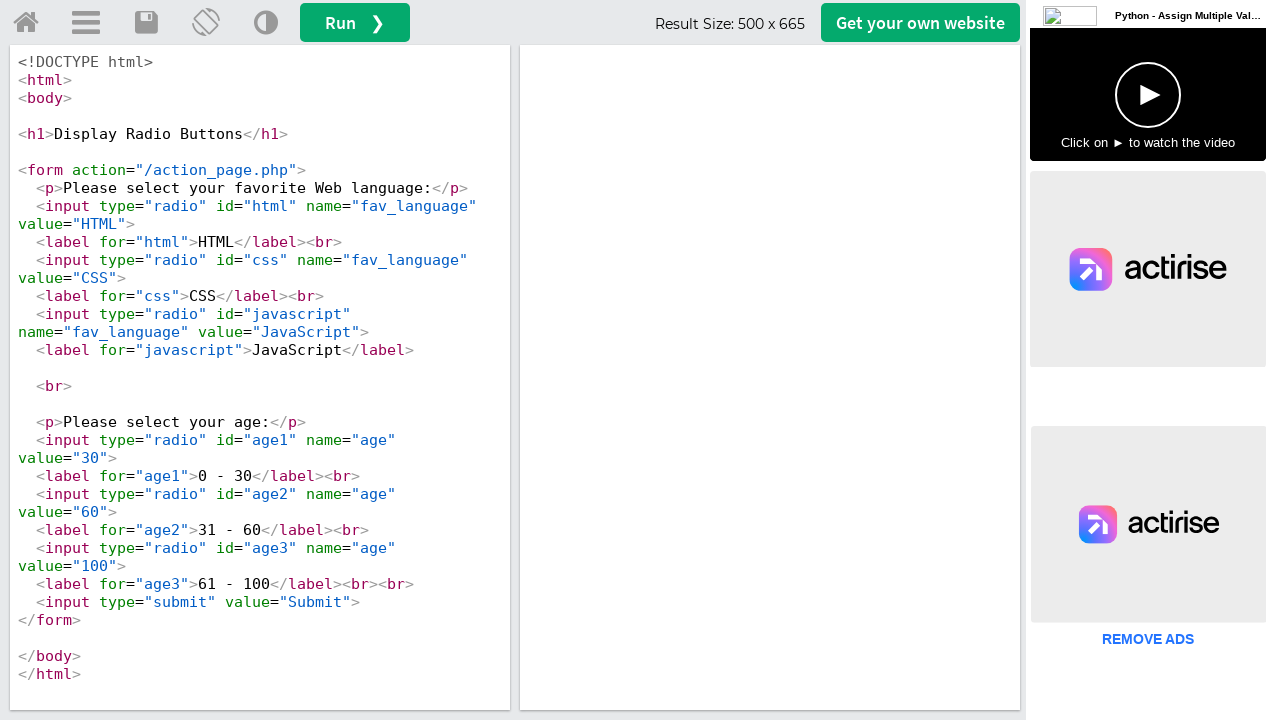

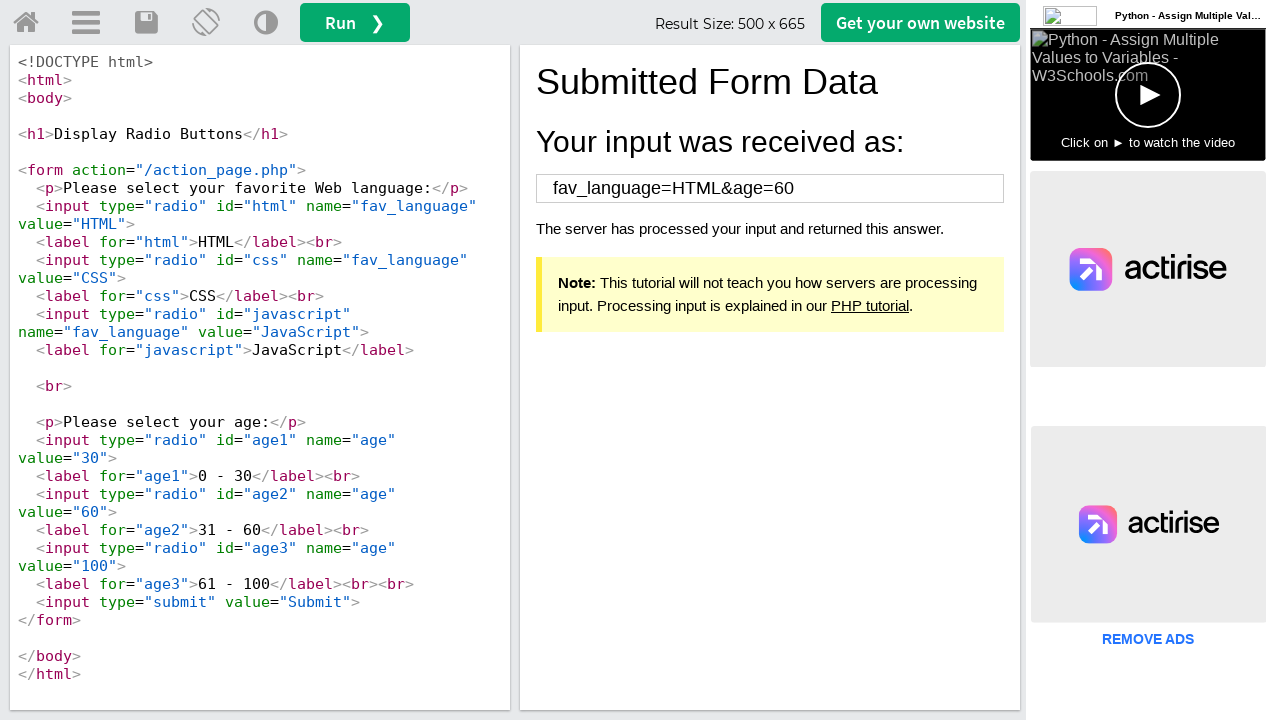